Tests anagram functionality by entering a word and clicking the check button to find anagrams

Starting URL: https://xndev.com/palindrome

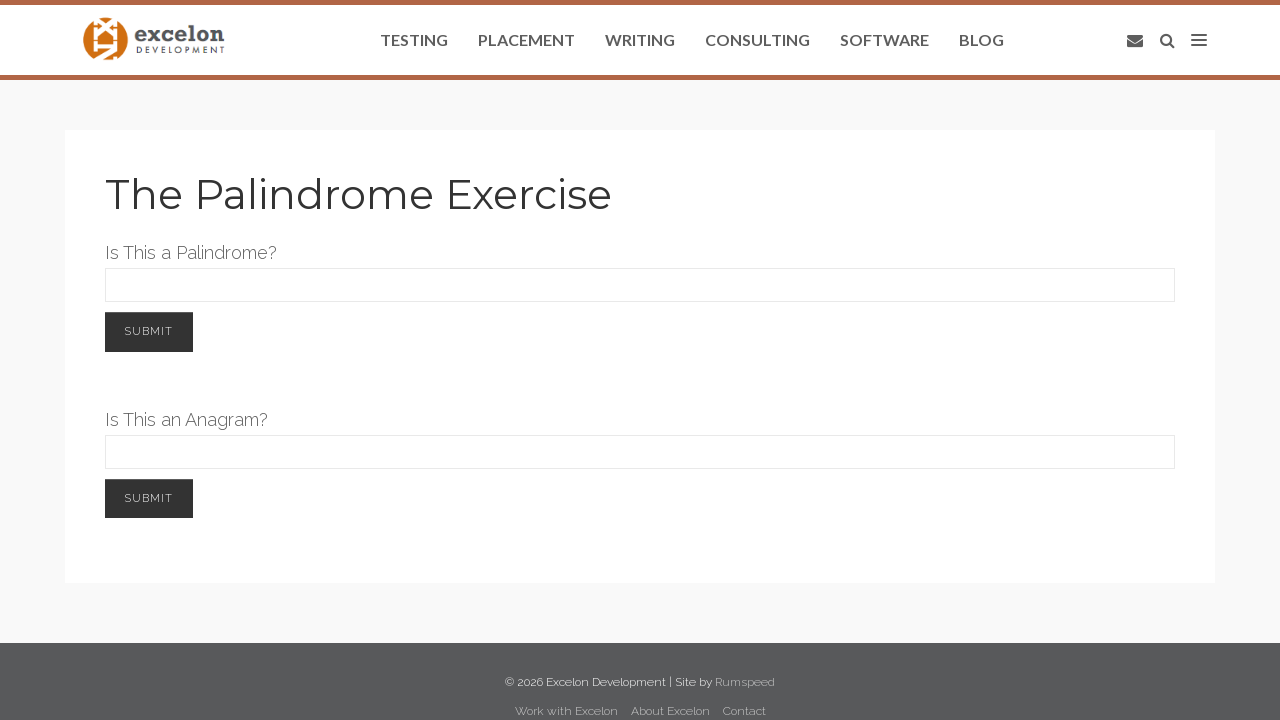

Entered 'silent' in the anagram word field on #anagramWord
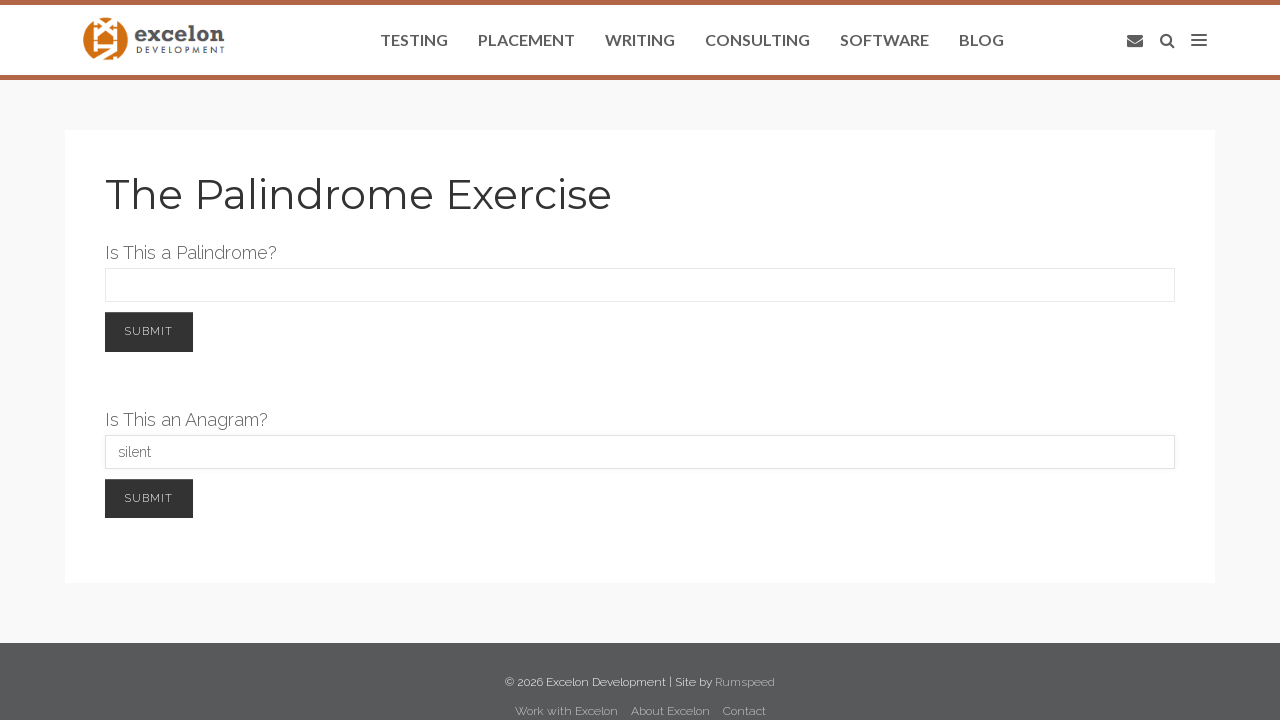

Clicked the check button to find anagrams at (149, 498) on #button2
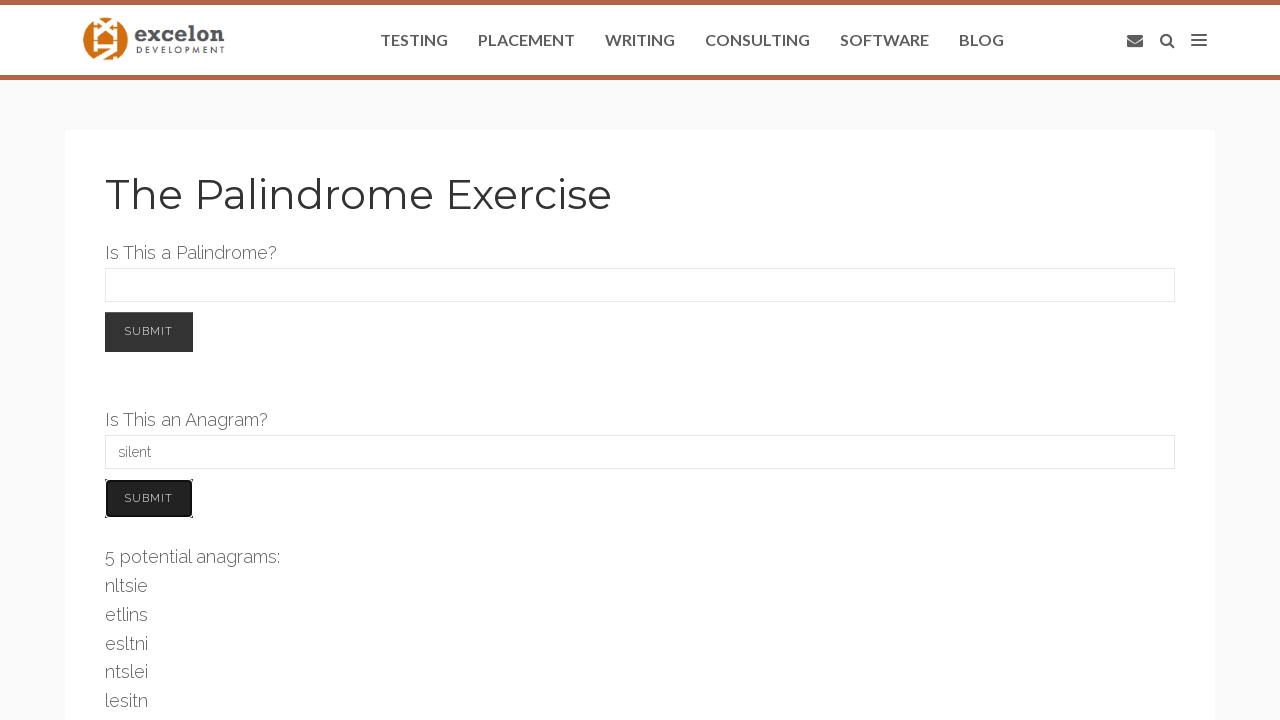

Anagram results loaded and displayed
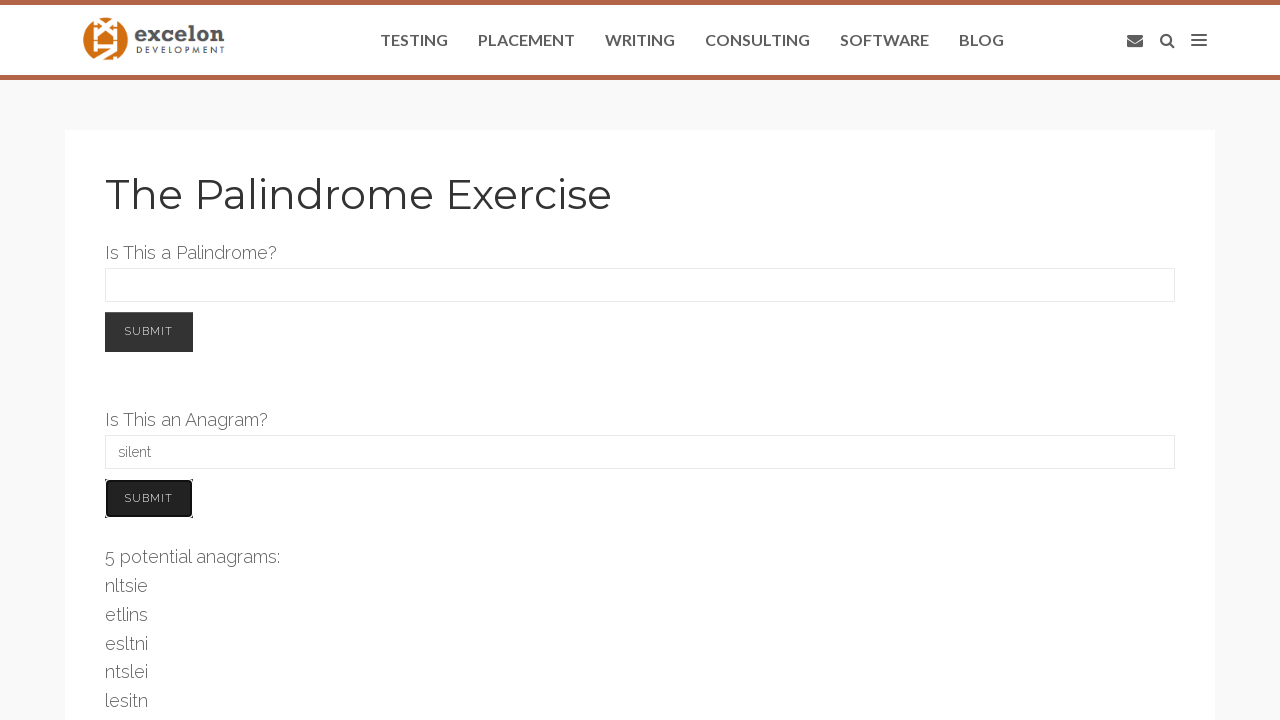

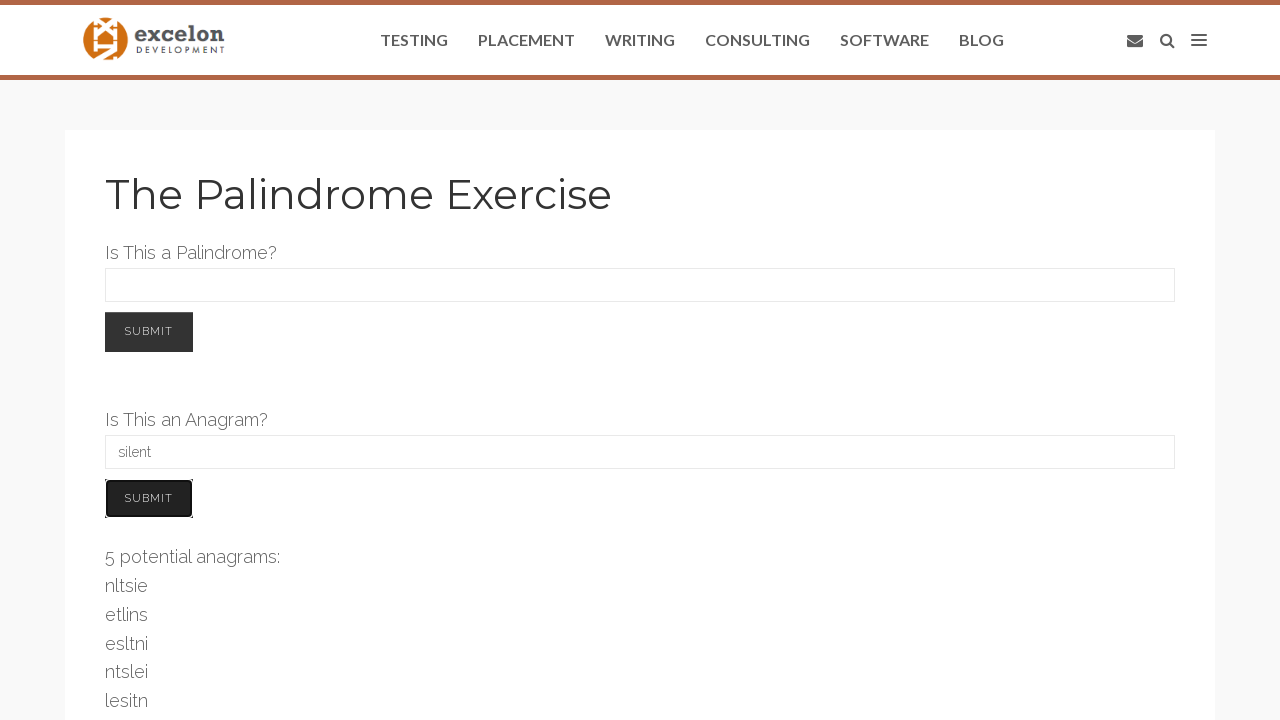